Tests navigation to Top List and Top Rated Esoteric Languages submenu to verify Shakespeare ranking in esoteric languages.

Starting URL: http://www.99-bottles-of-beer.net/

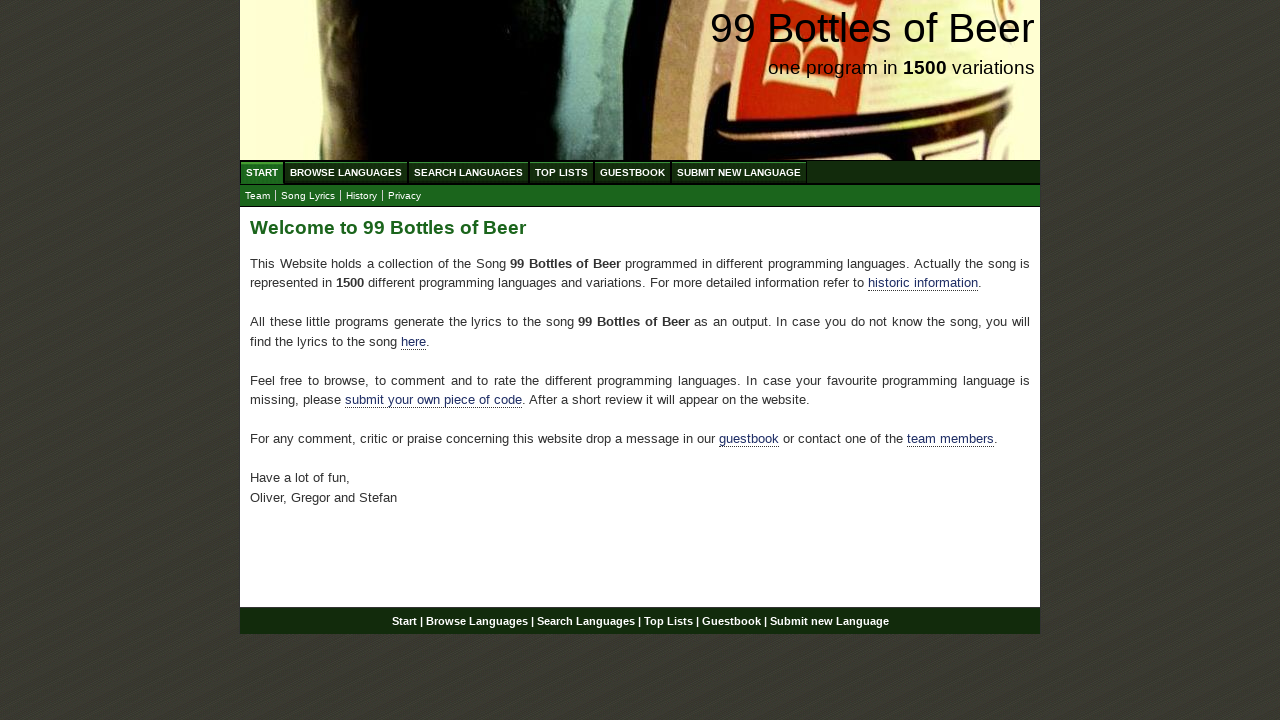

Clicked on Top List menu at (562, 172) on xpath=//ul[@id='menu']/li/a[@href='/toplist.html']
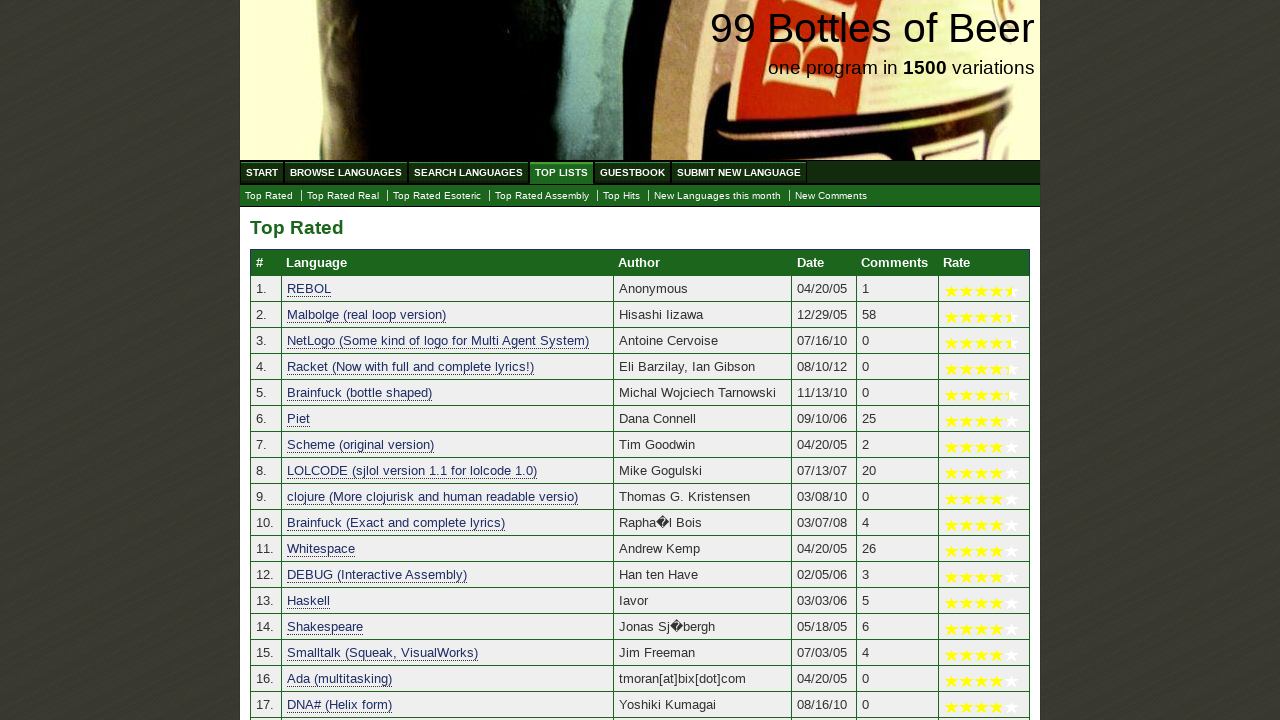

Clicked on Top Rated Esoteric Languages submenu at (437, 196) on xpath=//ul[@id='submenu']/li/a[@href='./toplist_esoteric.html']
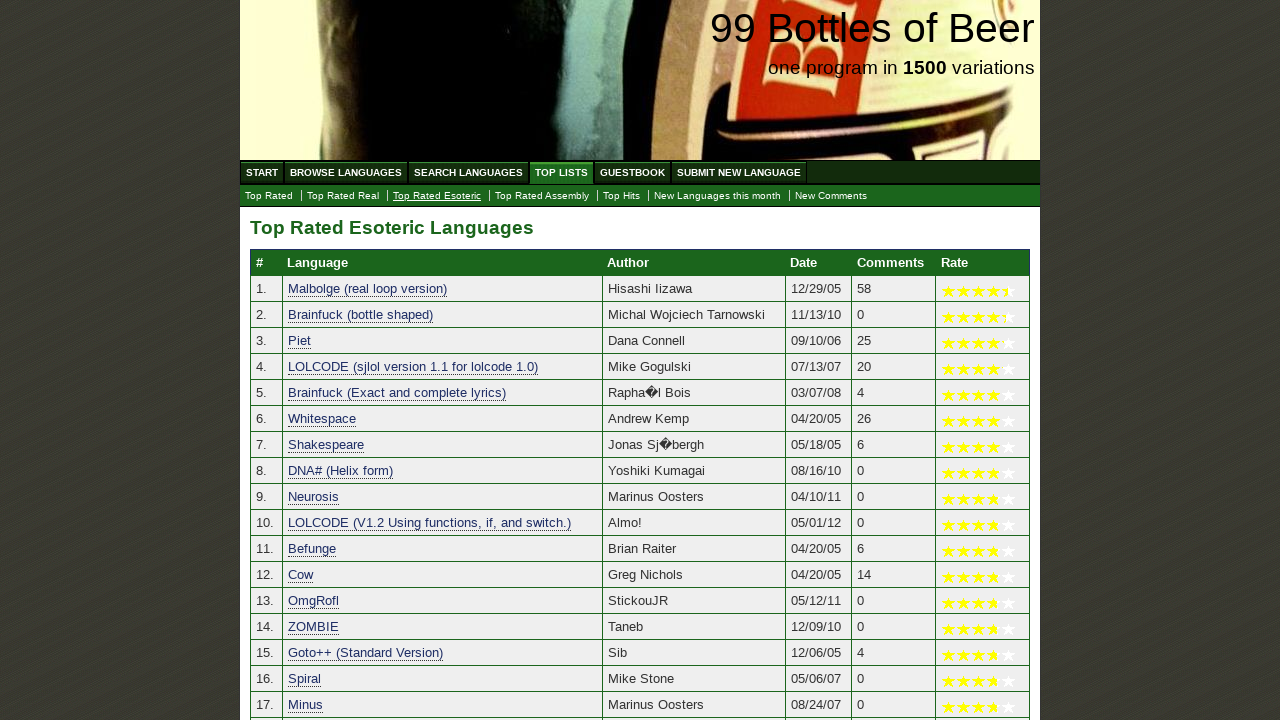

Top Rated Esoteric Languages table loaded
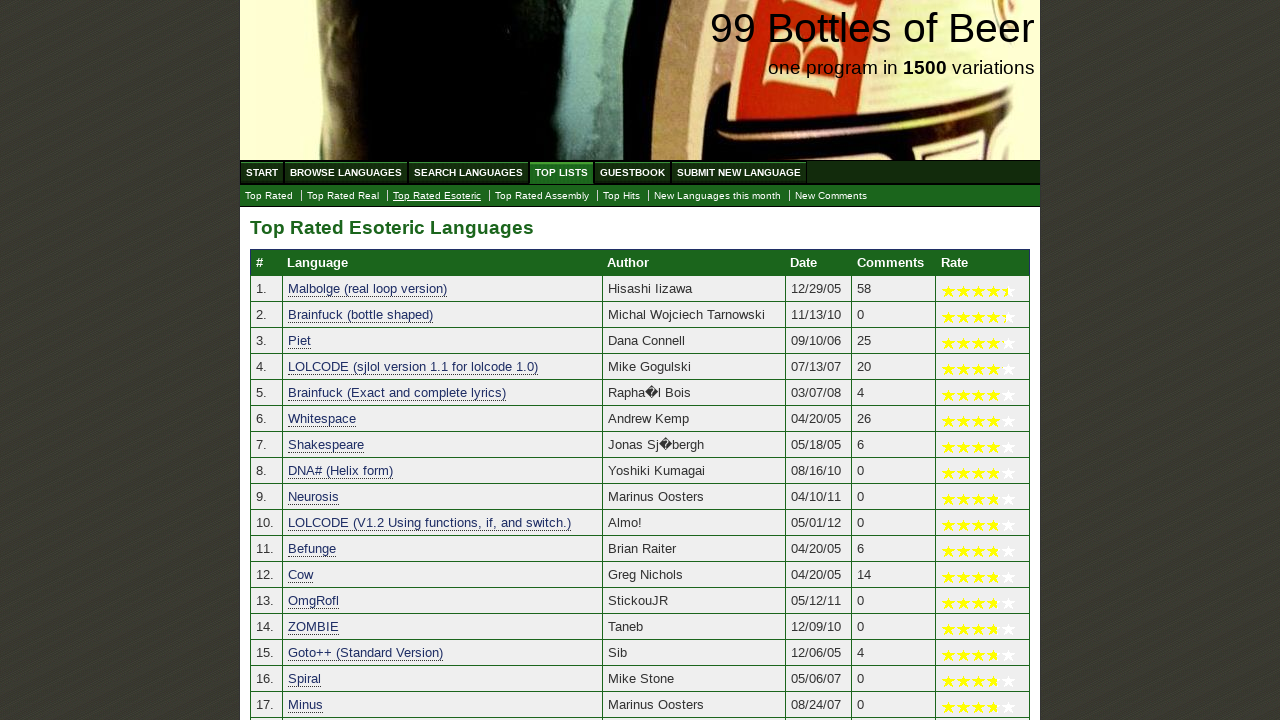

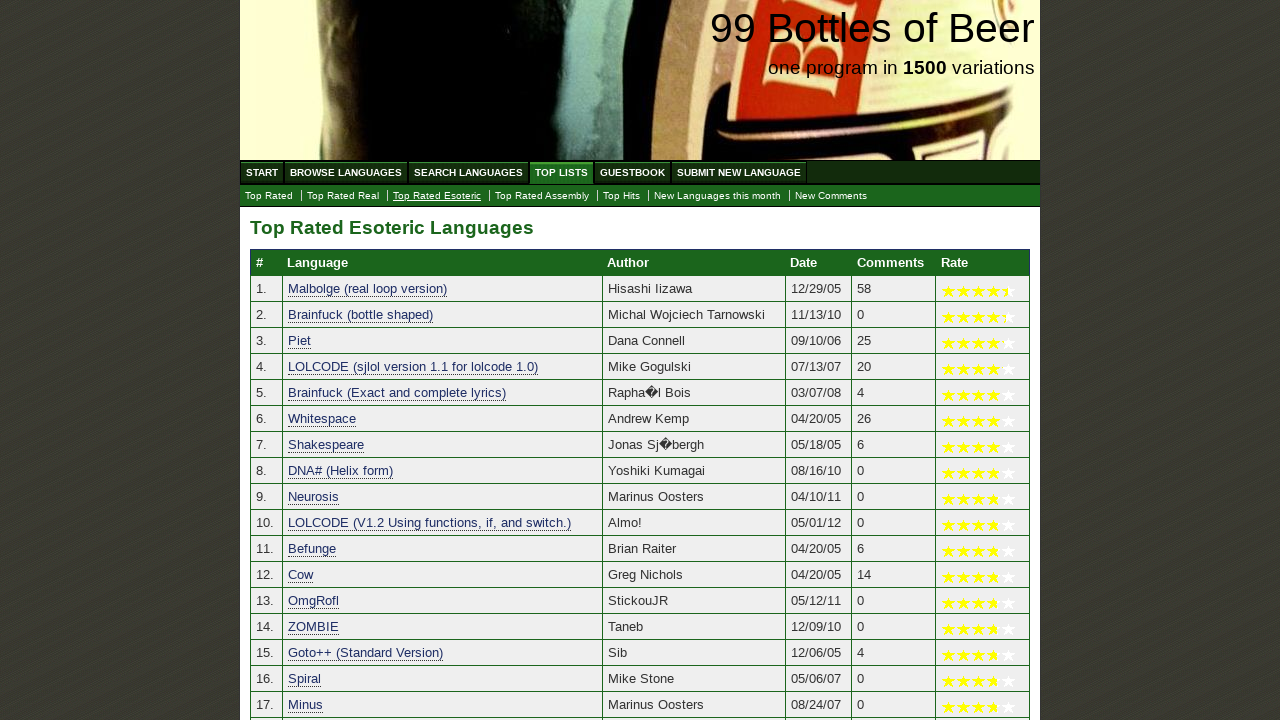